Tests radio button selection functionality by clicking on a BMW radio button and verifying its selected state

Starting URL: https://www.letskodeit.com/practice

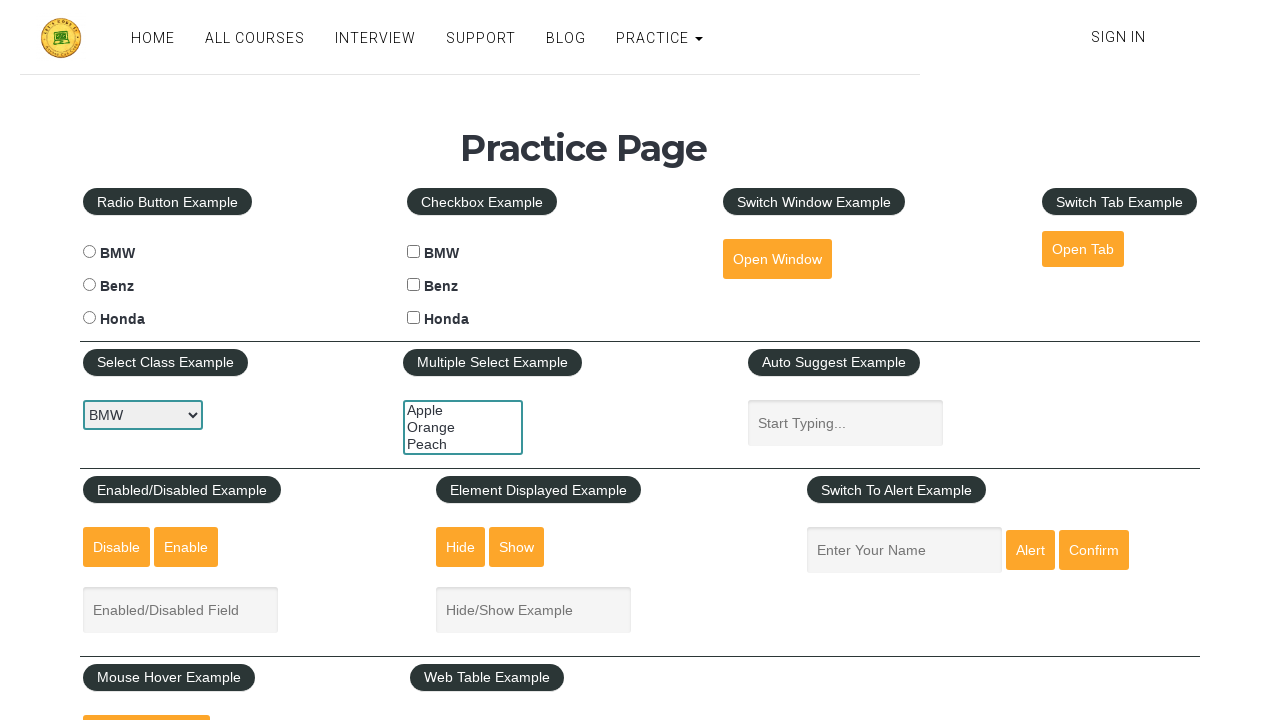

Clicked on BMW radio button at (89, 252) on #bmwradio
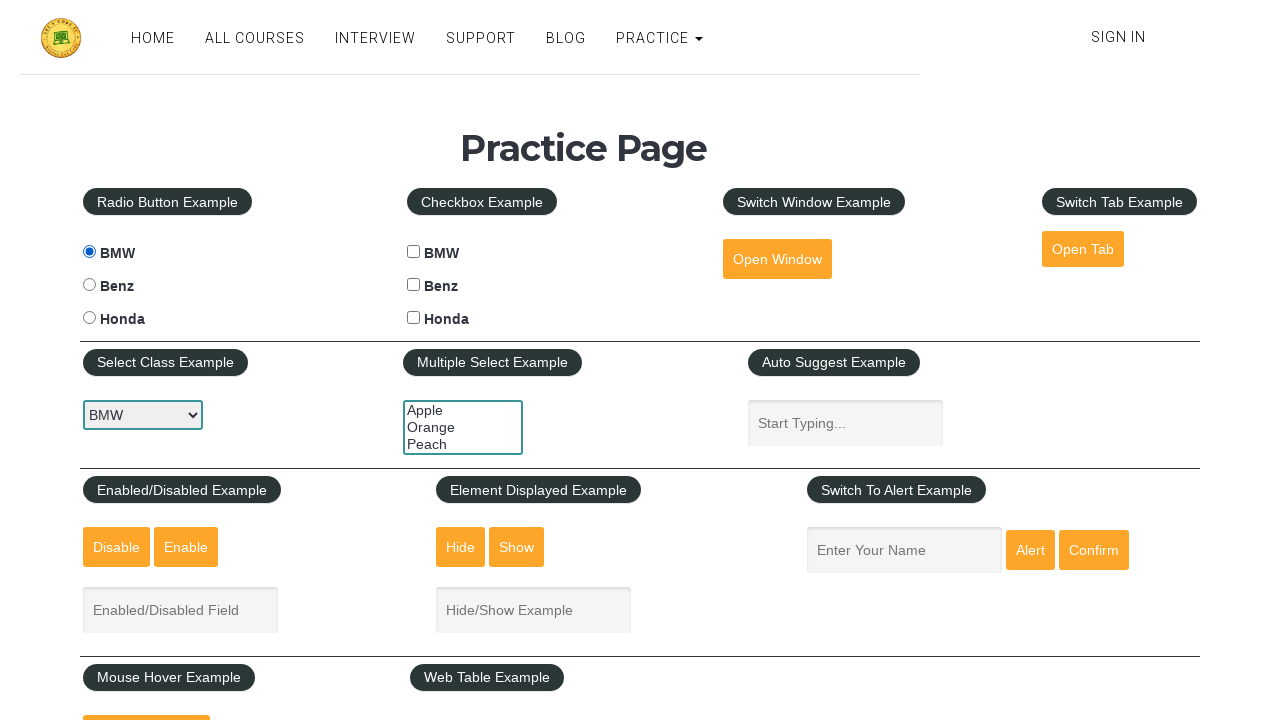

Verified BMW radio button is selected
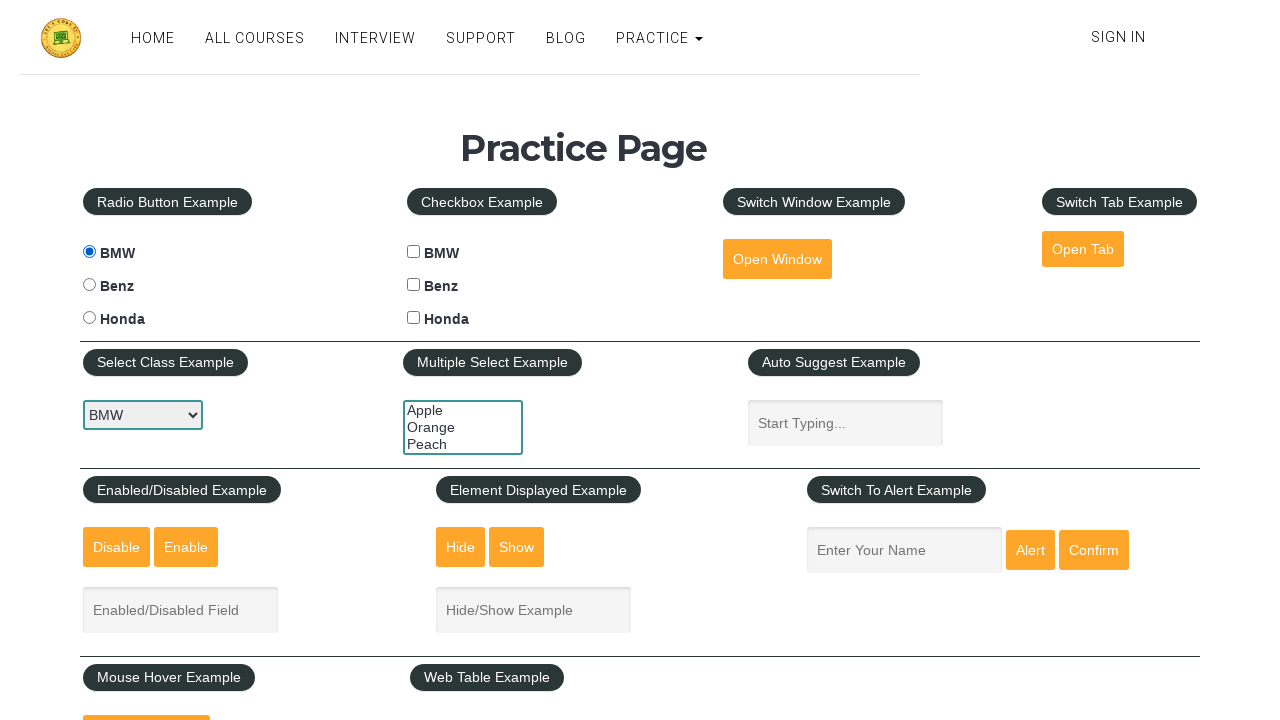

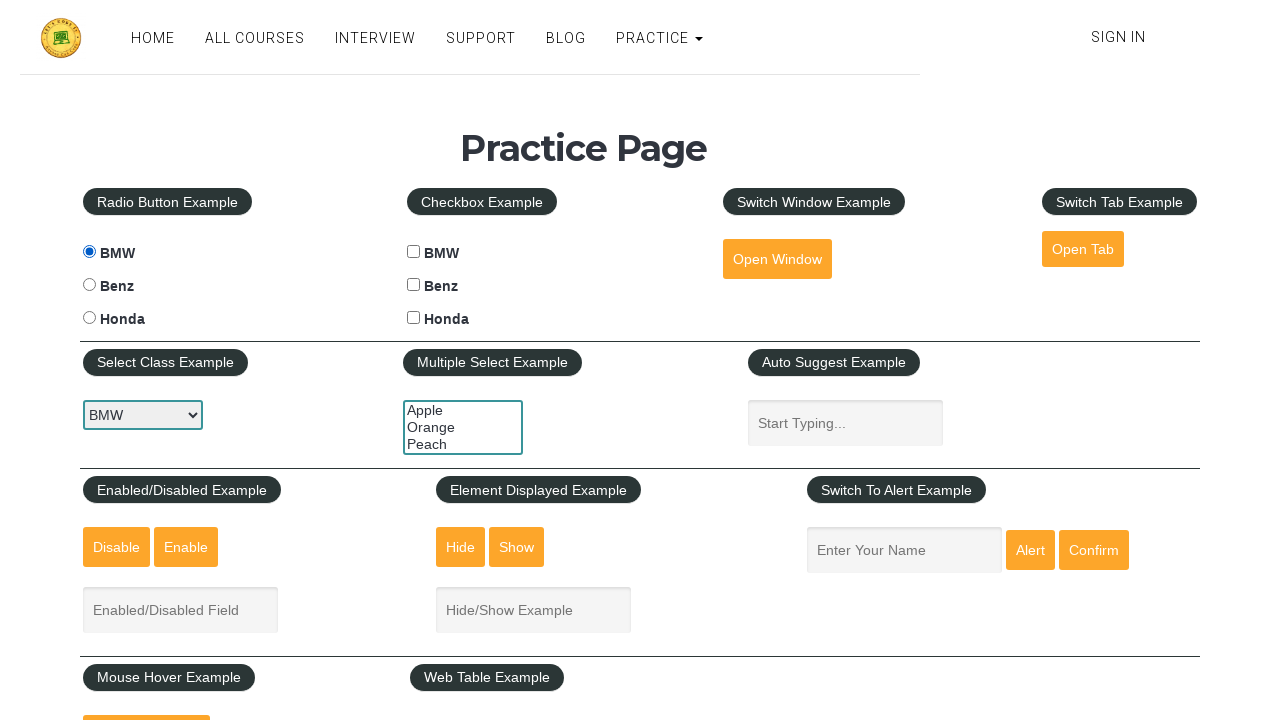